Tests date picker functionality on a jQuery Mobile demo page by entering a date into the date input field

Starting URL: https://demos.jquerymobile.com/1.4.5/datepicker/

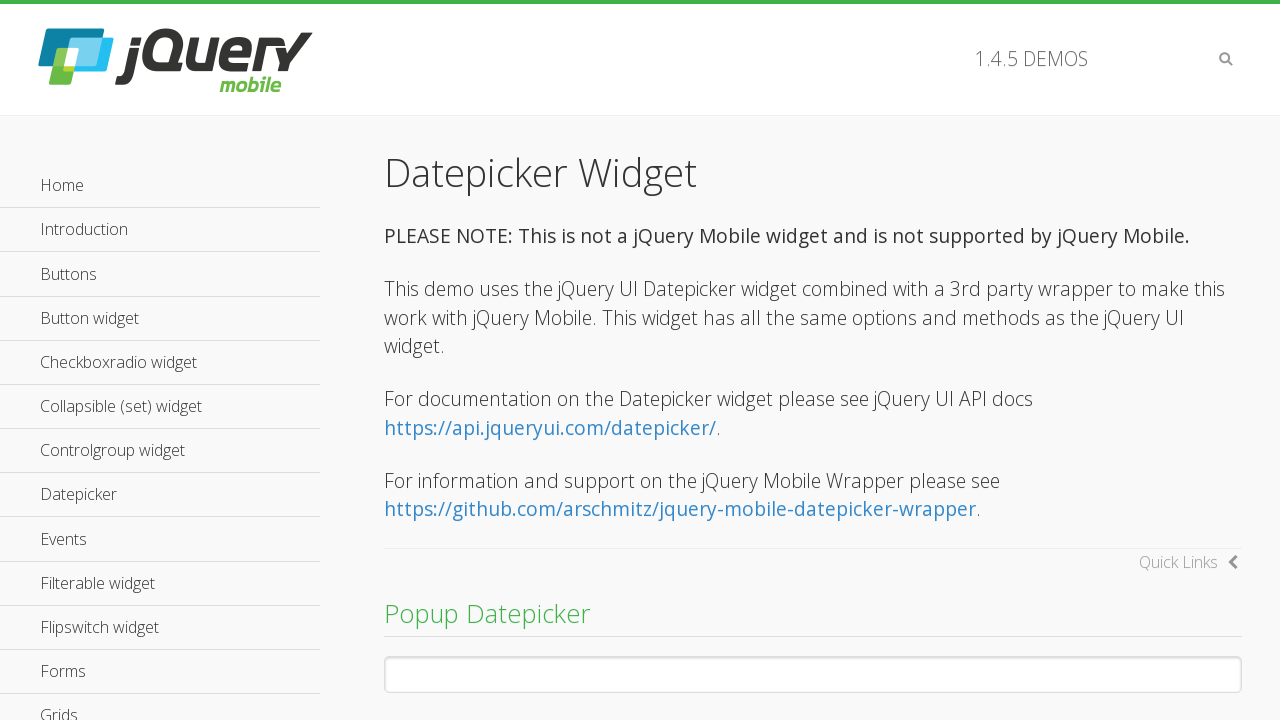

Waited for datepicker input field to be available
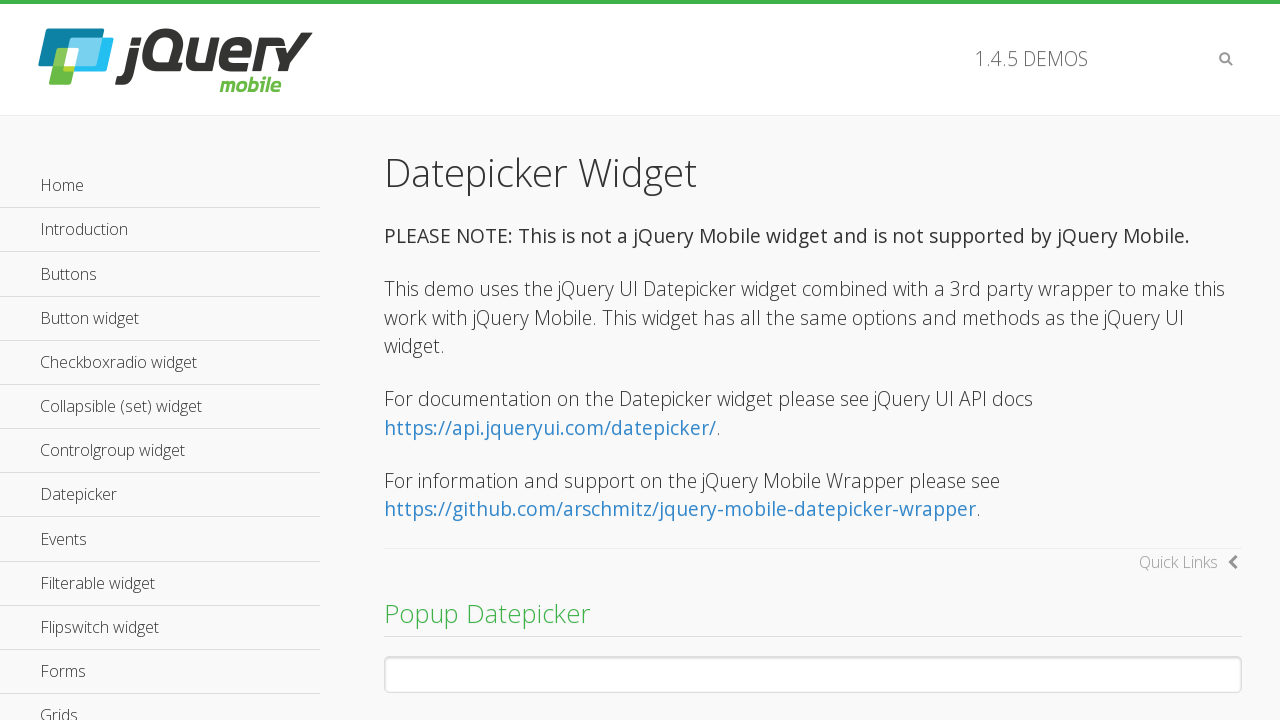

Clicked on the date input field to activate datepicker at (813, 674) on input[type='text']
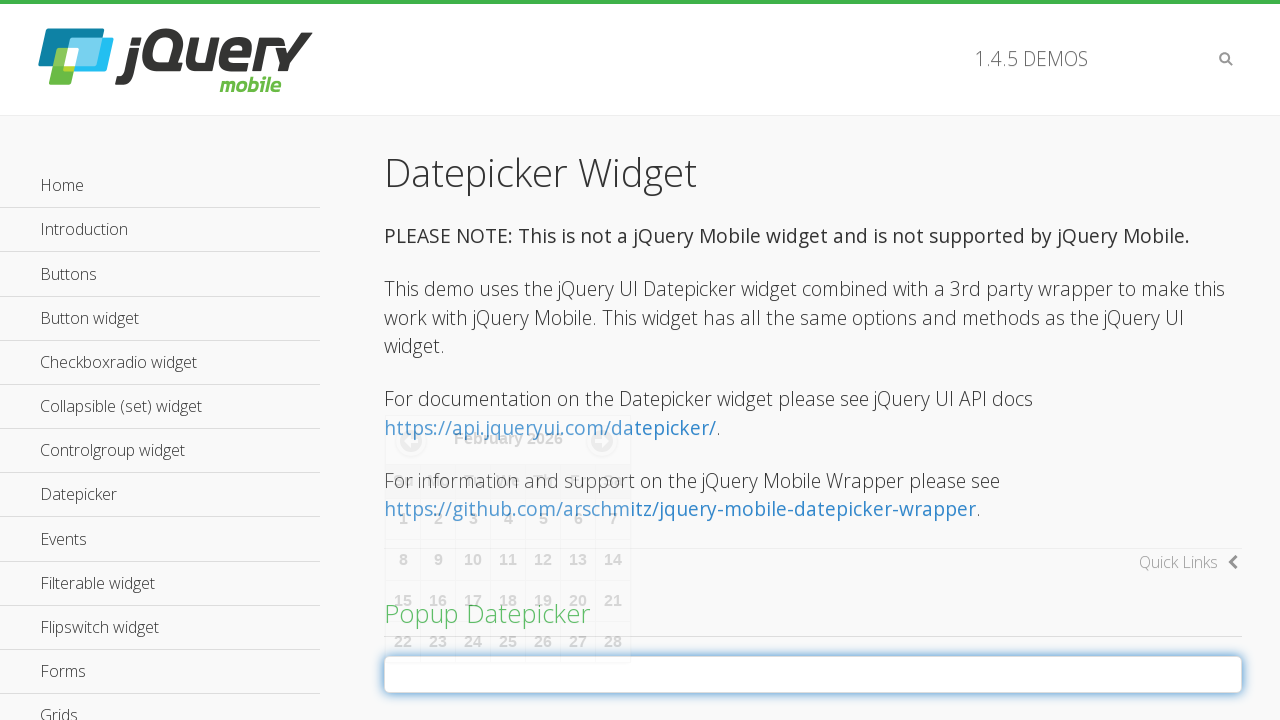

Entered date '03/15/2024' into the datepicker input field on input[type='text']
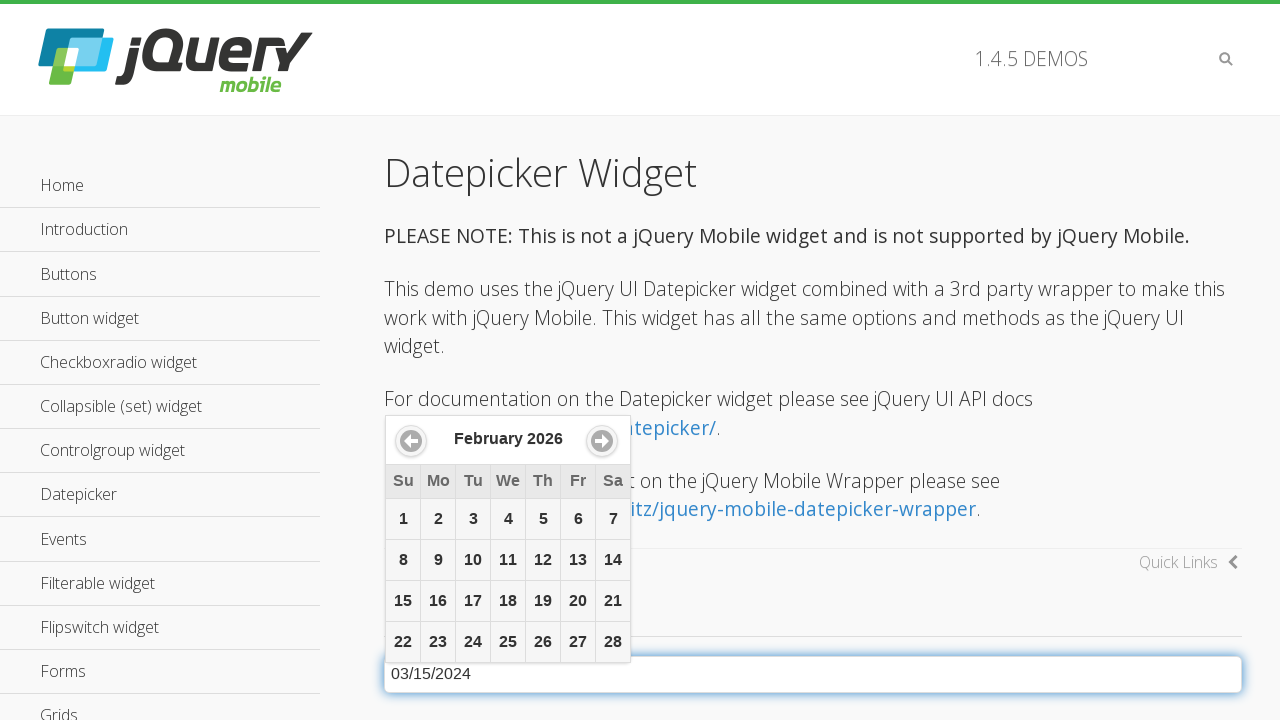

Clicked outside the datepicker to close popup and confirm date selection at (813, 173) on h1
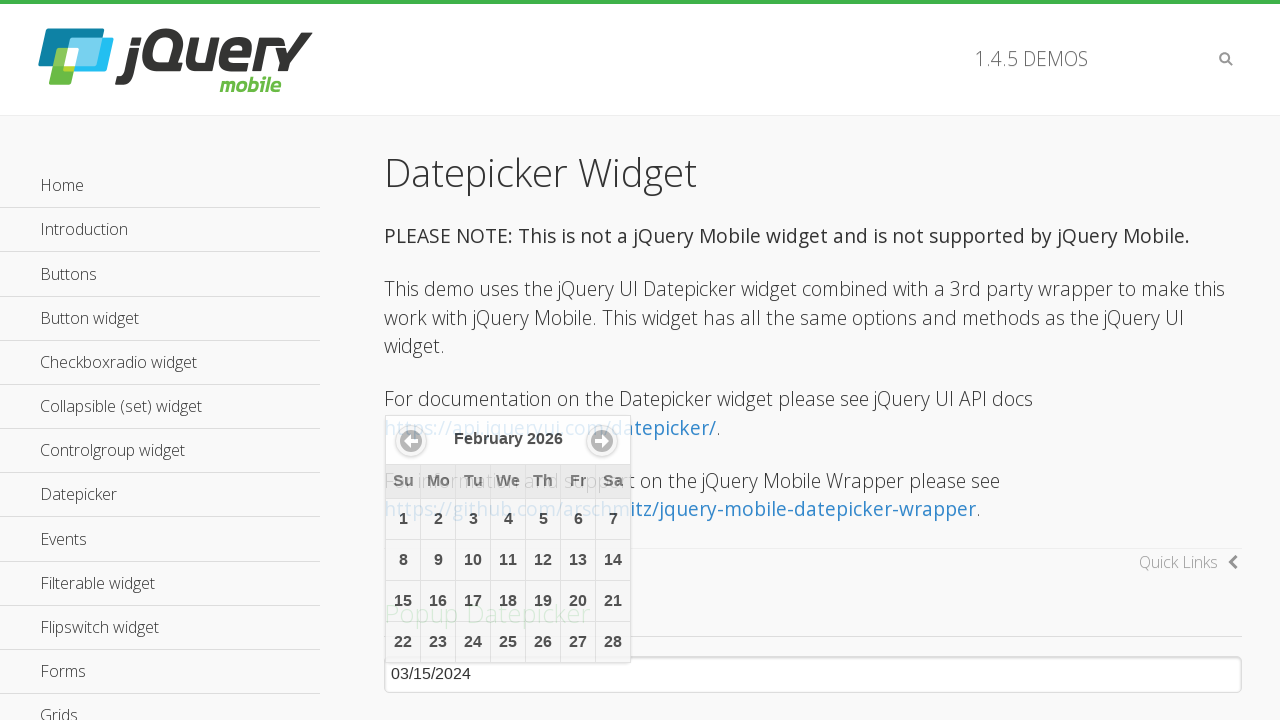

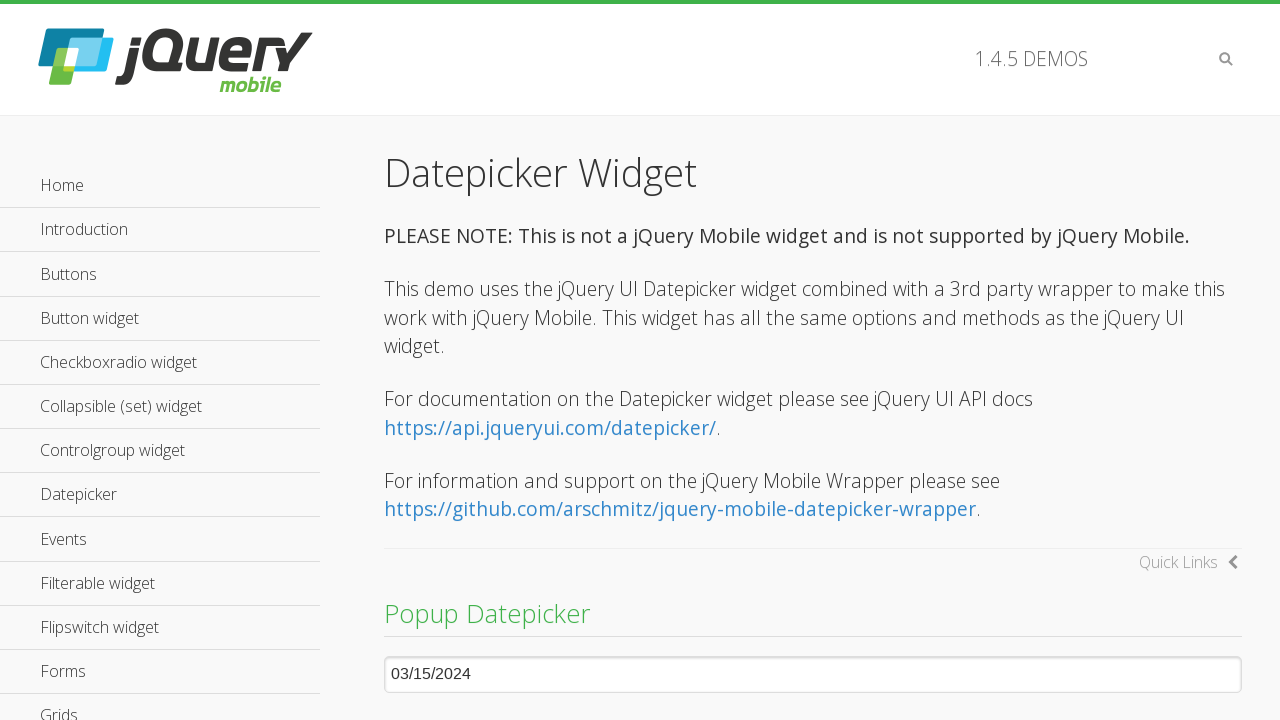